Navigates to Flipkart homepage and verifies the page loads successfully

Starting URL: https://www.flipkart.com/

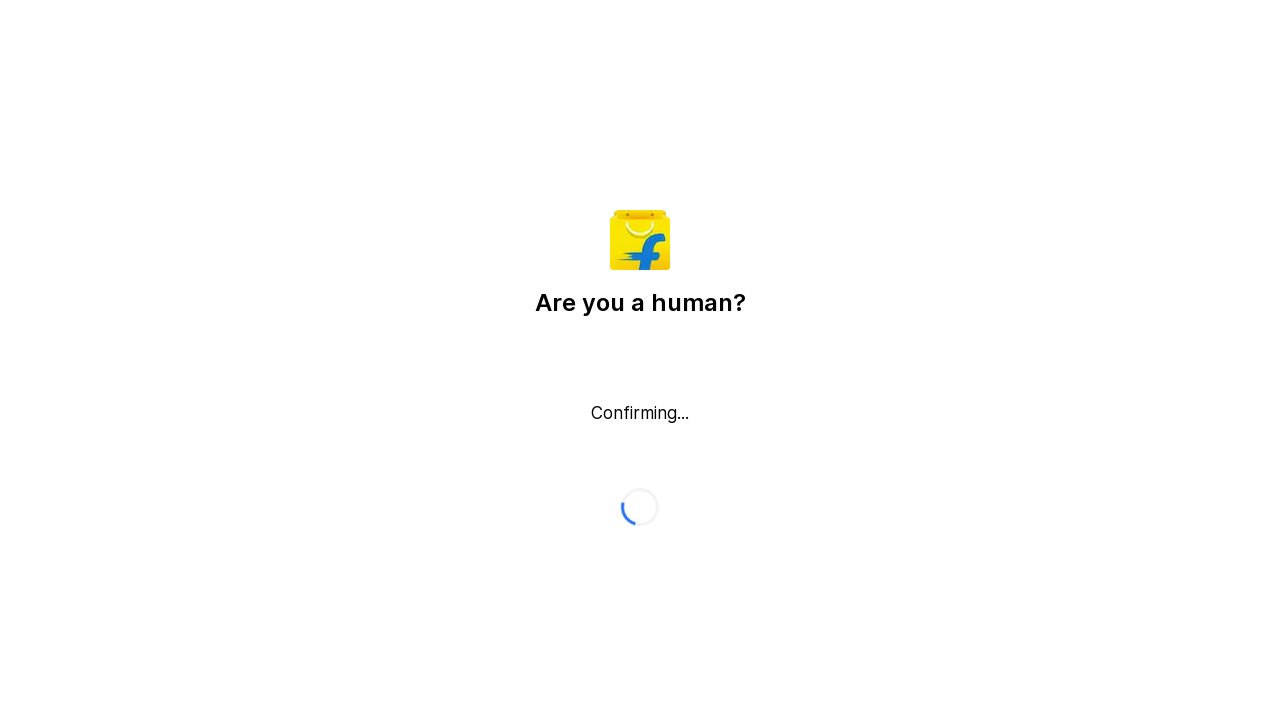

Waited for DOM content loaded on Flipkart homepage
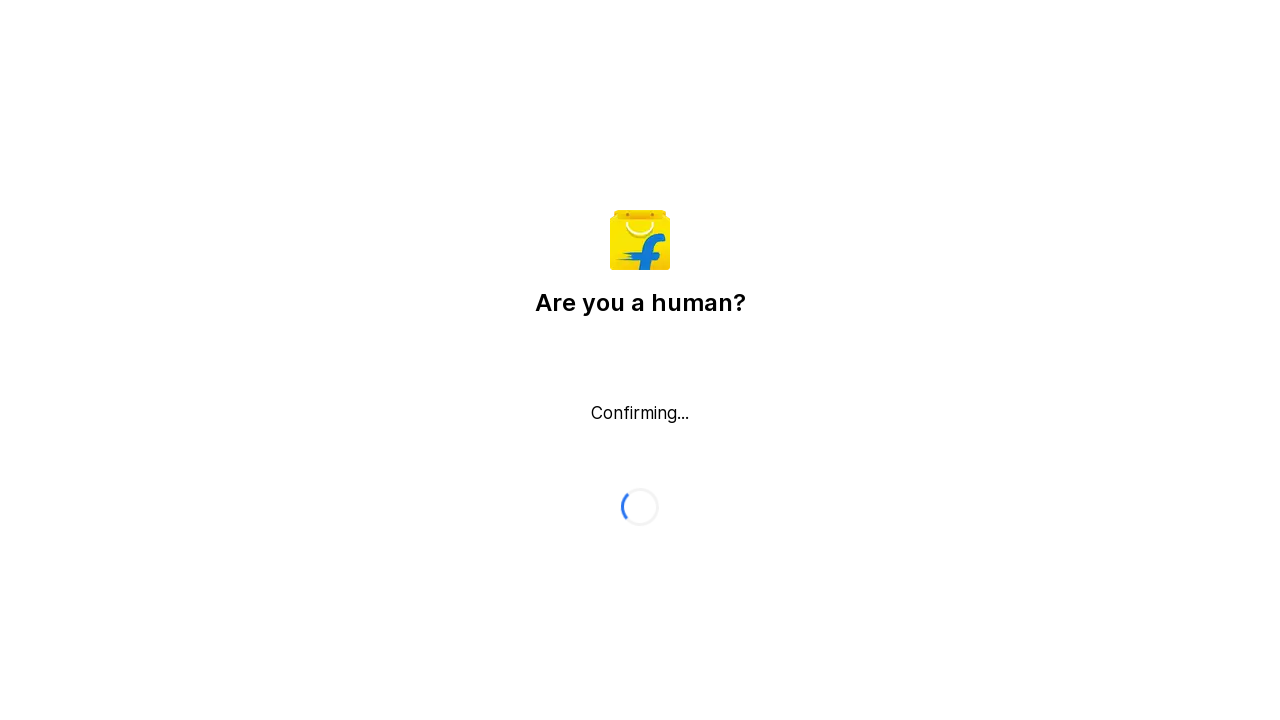

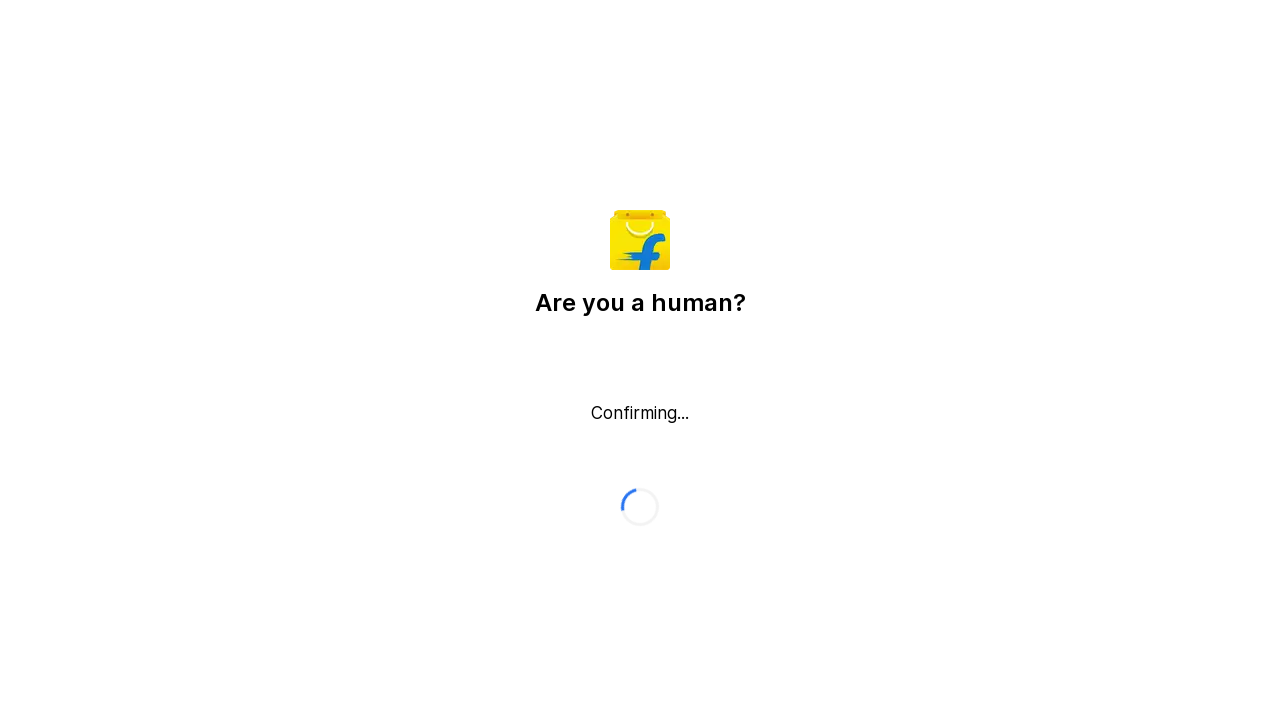